Verifies that the footer navigation bar is displayed on the home page

Starting URL: https://www.demoblaze.com/

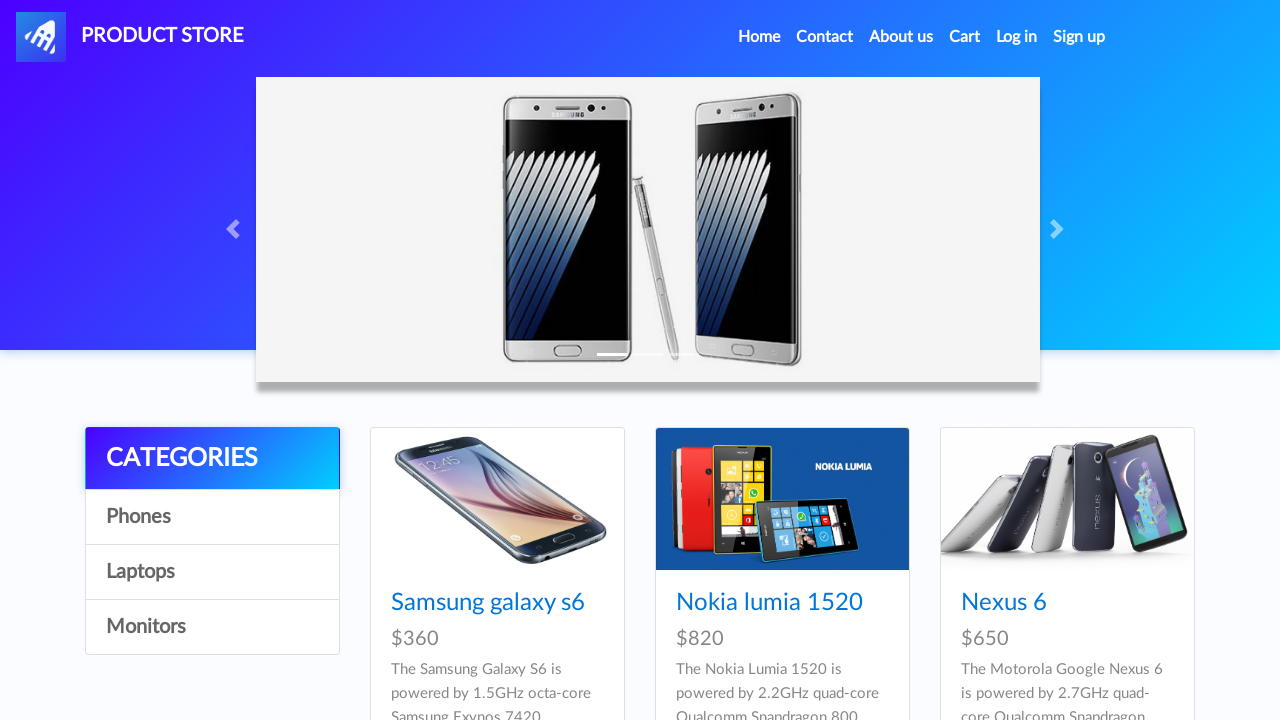

Waited for footer to become visible
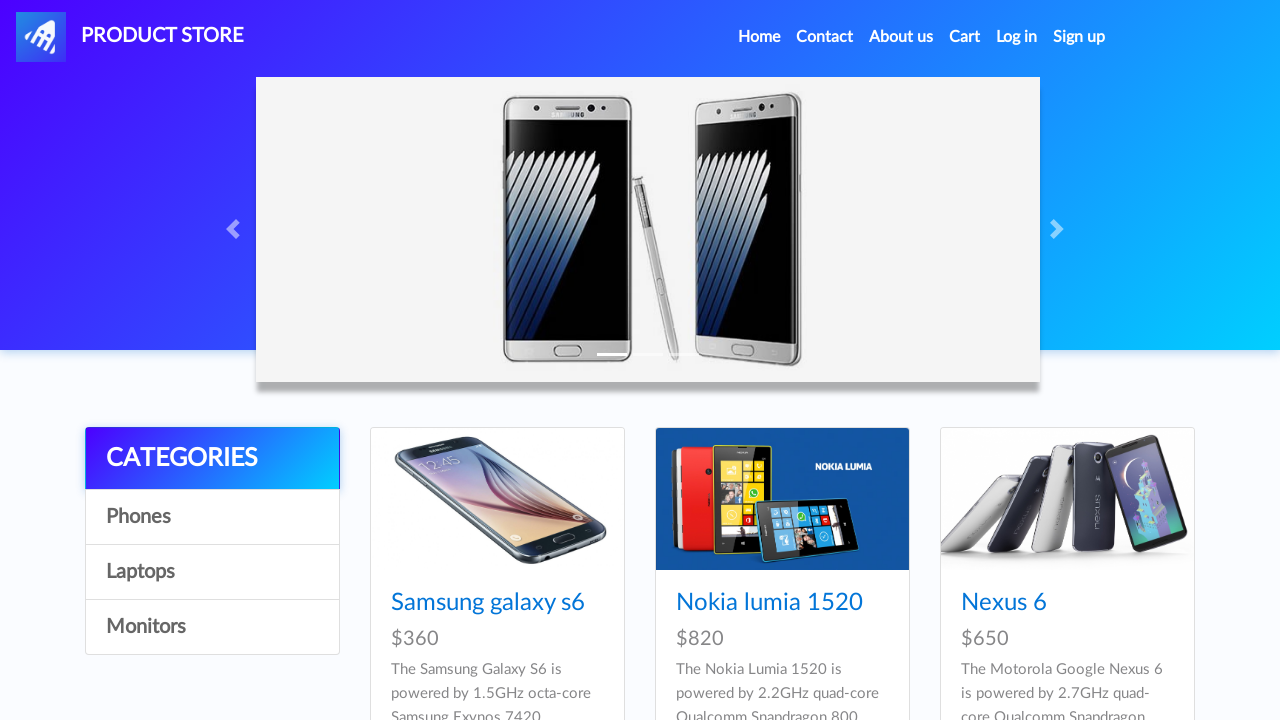

Verified that footer navigation bar is displayed on the home page
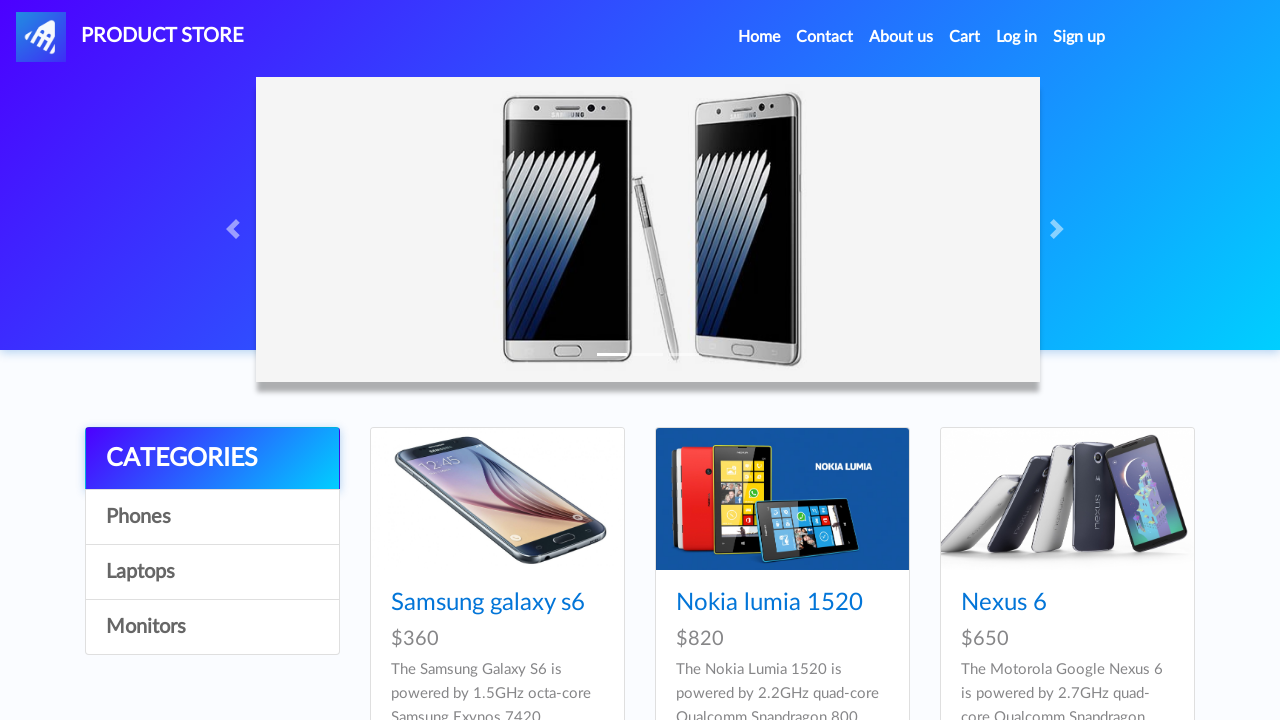

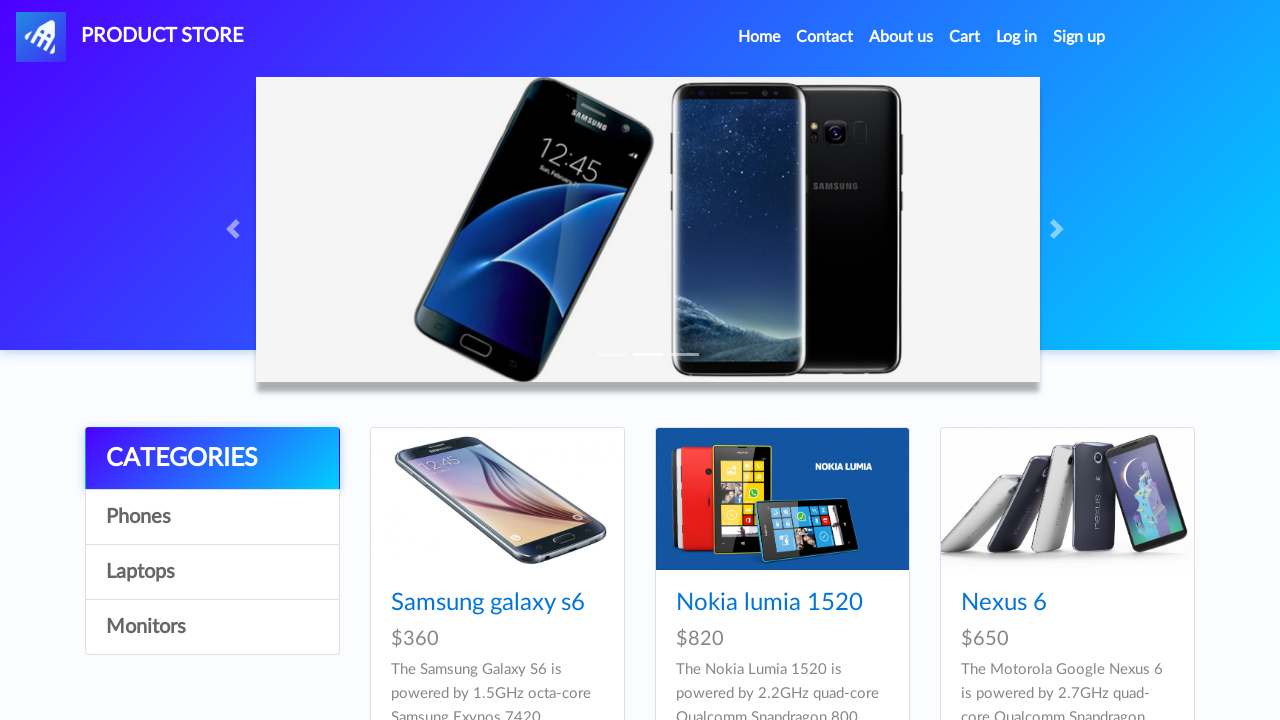